Navigates to Flipkart homepage, finds all links on the page, and clicks on the "Beauty" link if found

Starting URL: https://www.flipkart.com/

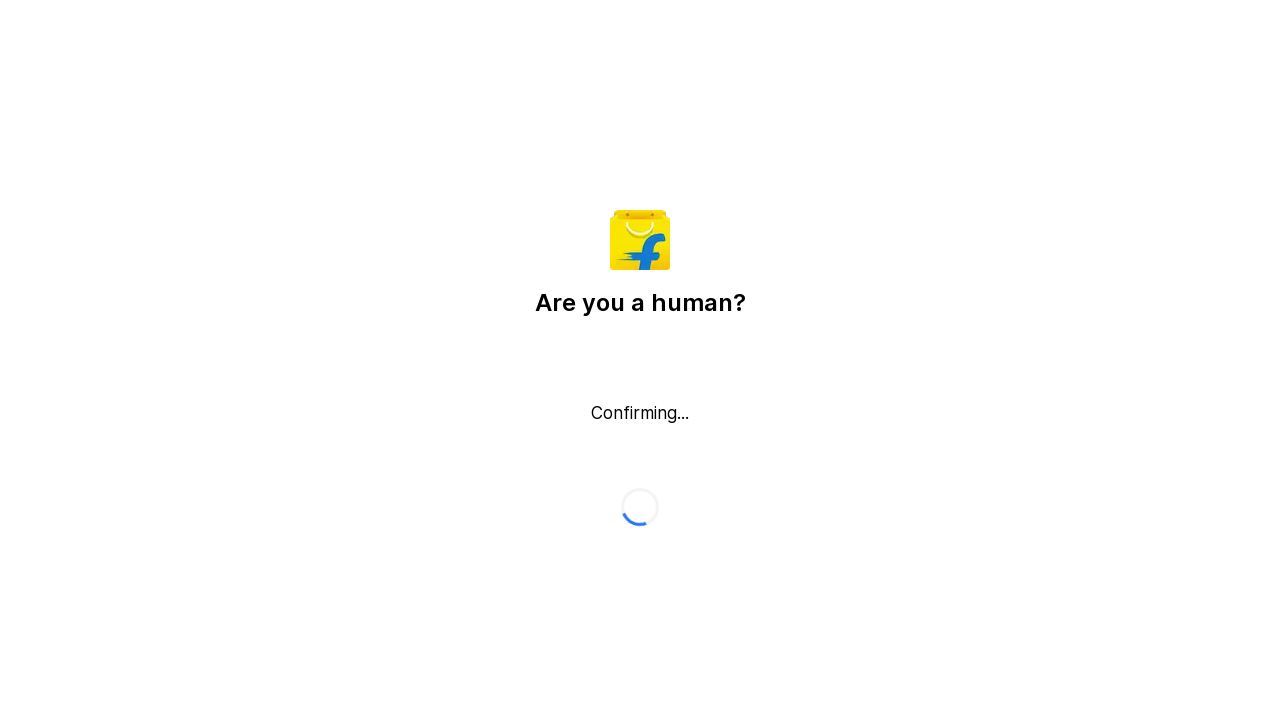

Navigated to Flipkart homepage
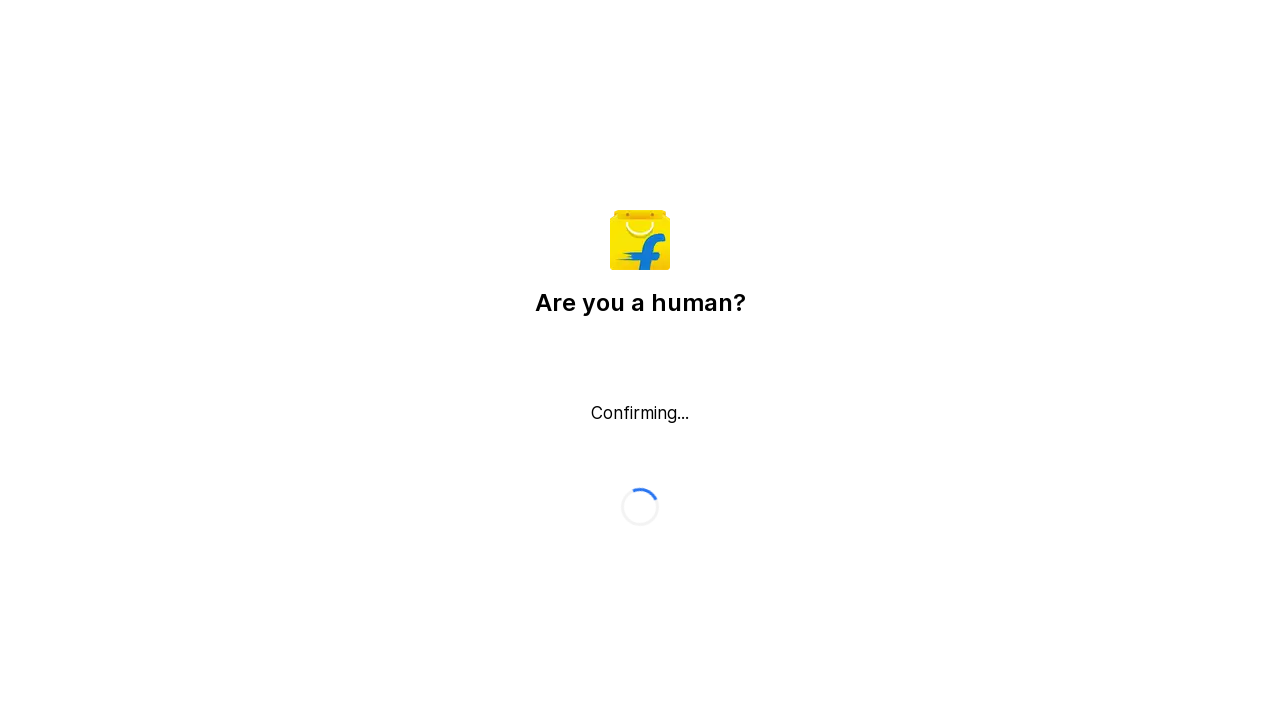

Retrieved all links from the page
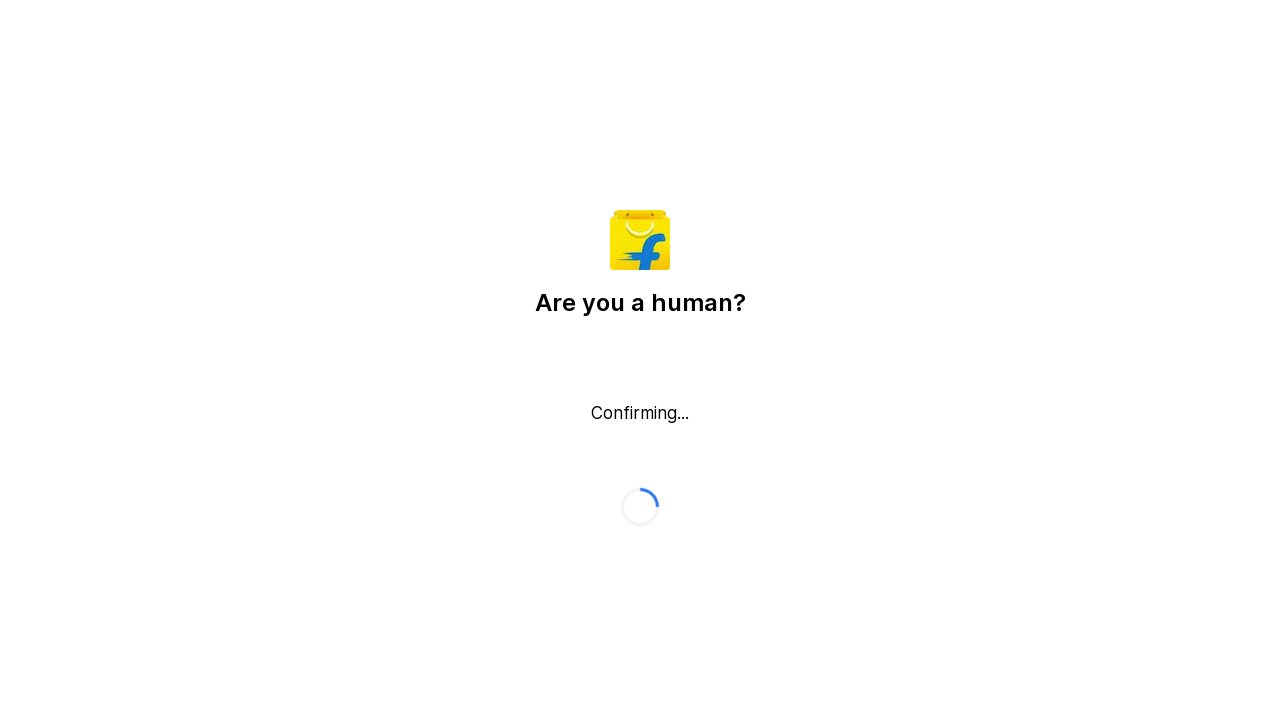

Waited 3 seconds for the page to load
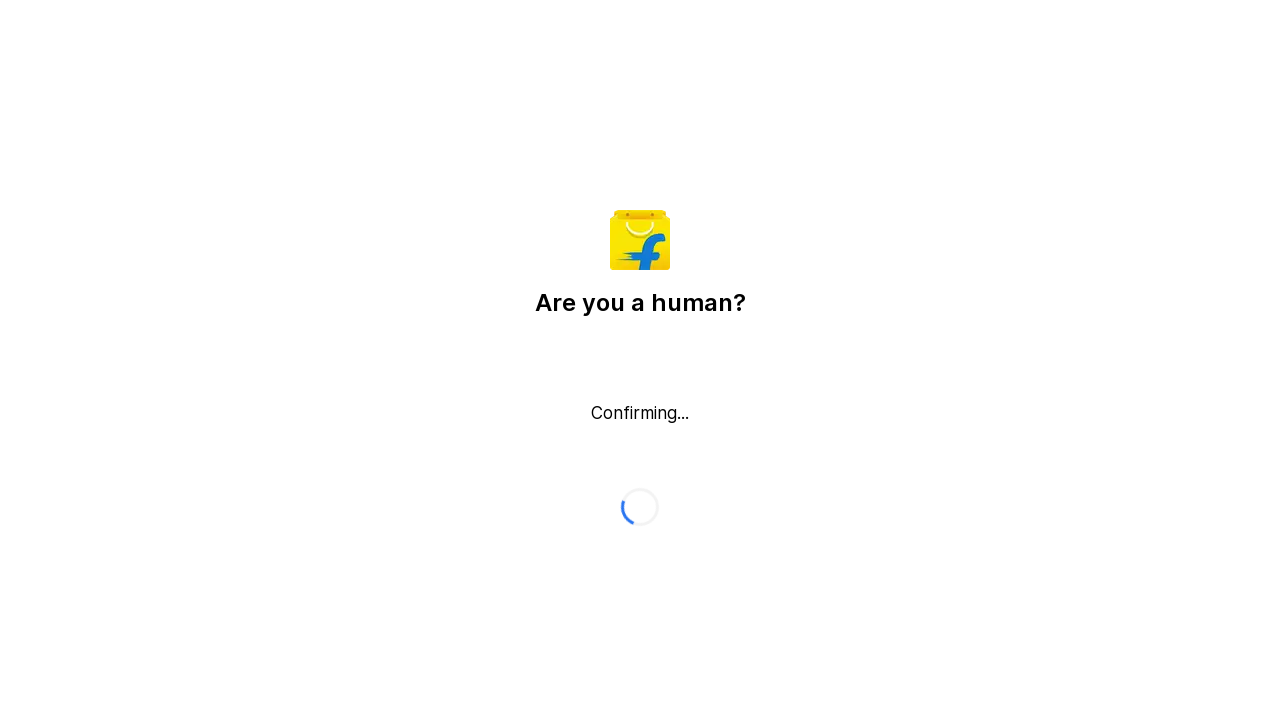

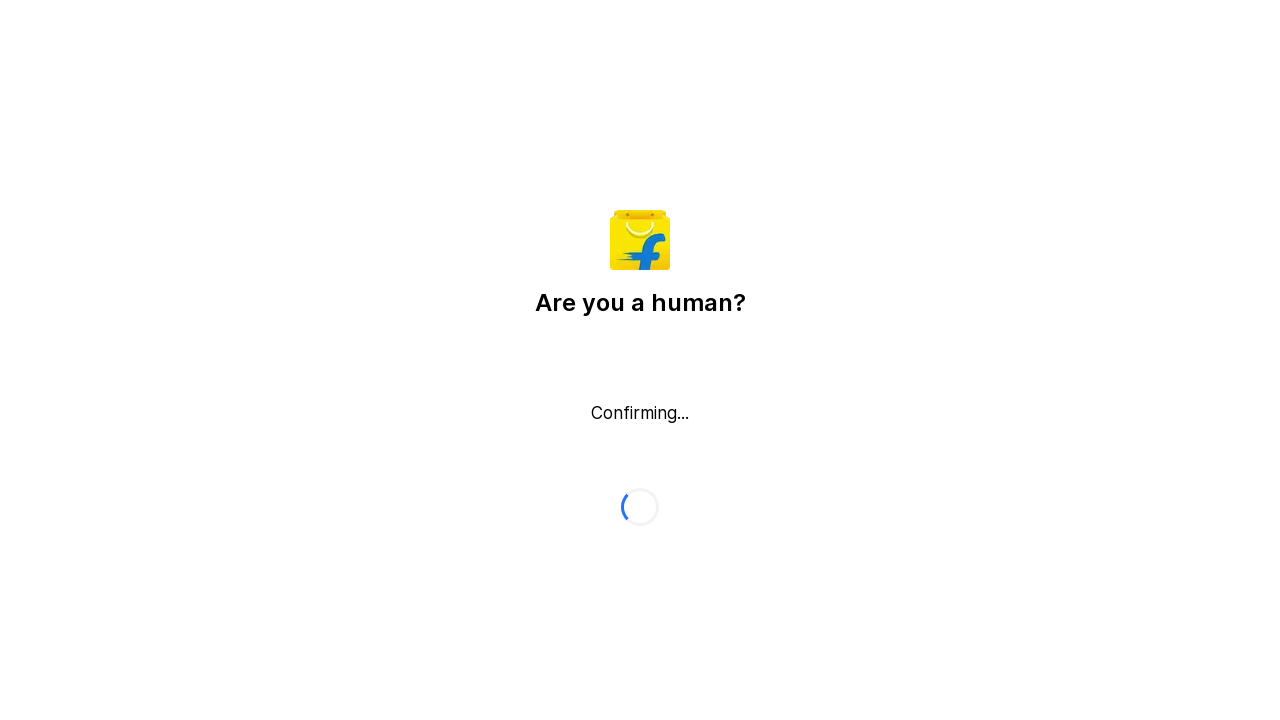